Tests that browser back button works correctly with filter navigation

Starting URL: https://demo.playwright.dev/todomvc

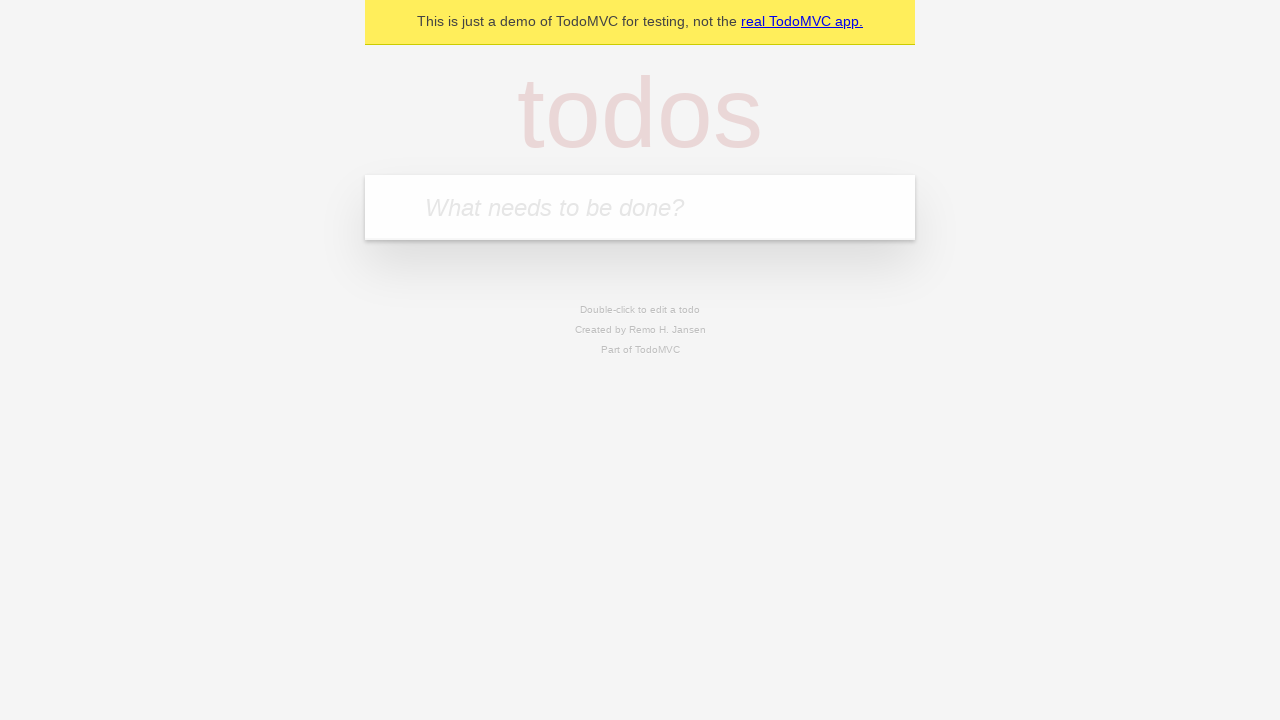

Filled todo input with 'buy some cheese' on internal:attr=[placeholder="What needs to be done?"i]
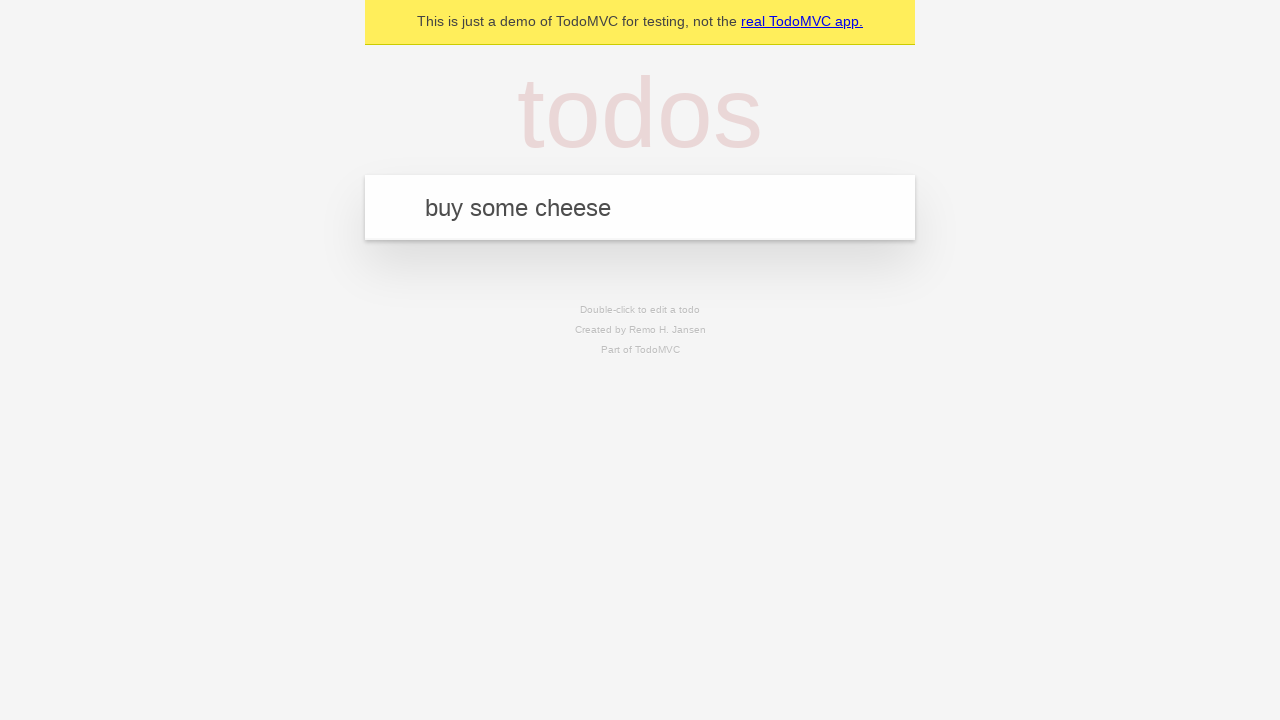

Pressed Enter to add first todo on internal:attr=[placeholder="What needs to be done?"i]
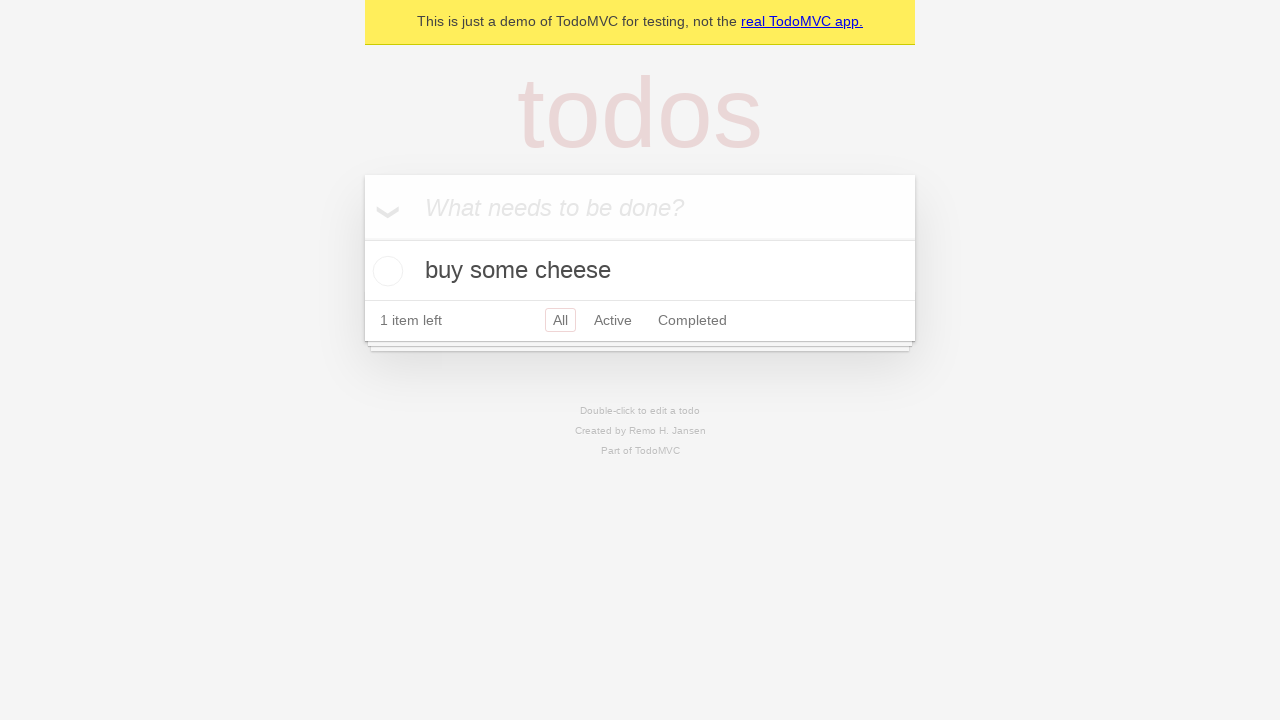

Filled todo input with 'feed the cat' on internal:attr=[placeholder="What needs to be done?"i]
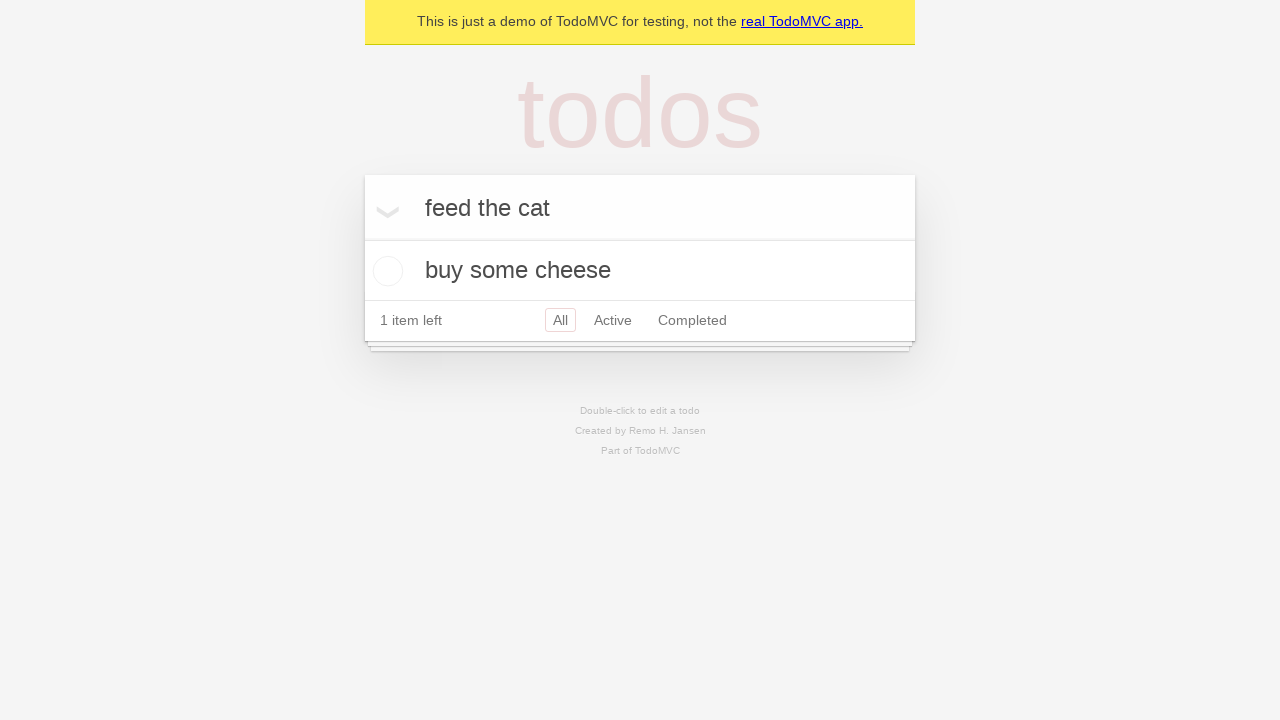

Pressed Enter to add second todo on internal:attr=[placeholder="What needs to be done?"i]
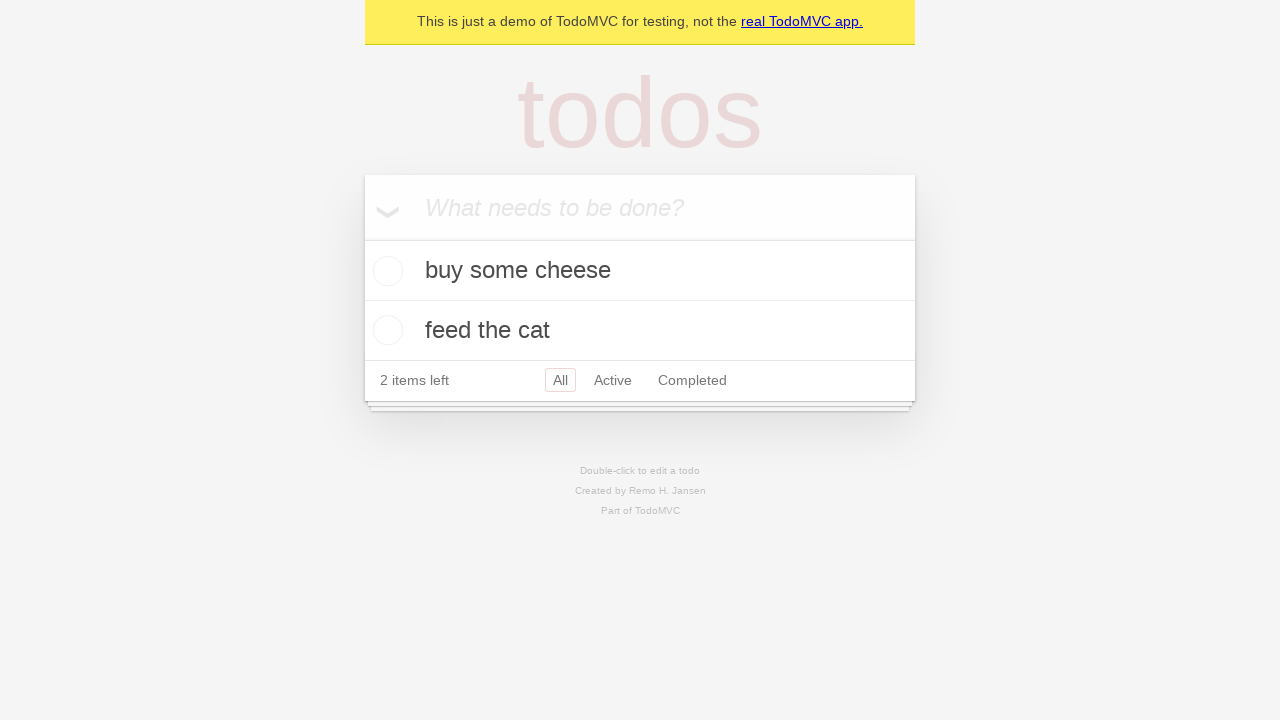

Filled todo input with 'book a doctors appointment' on internal:attr=[placeholder="What needs to be done?"i]
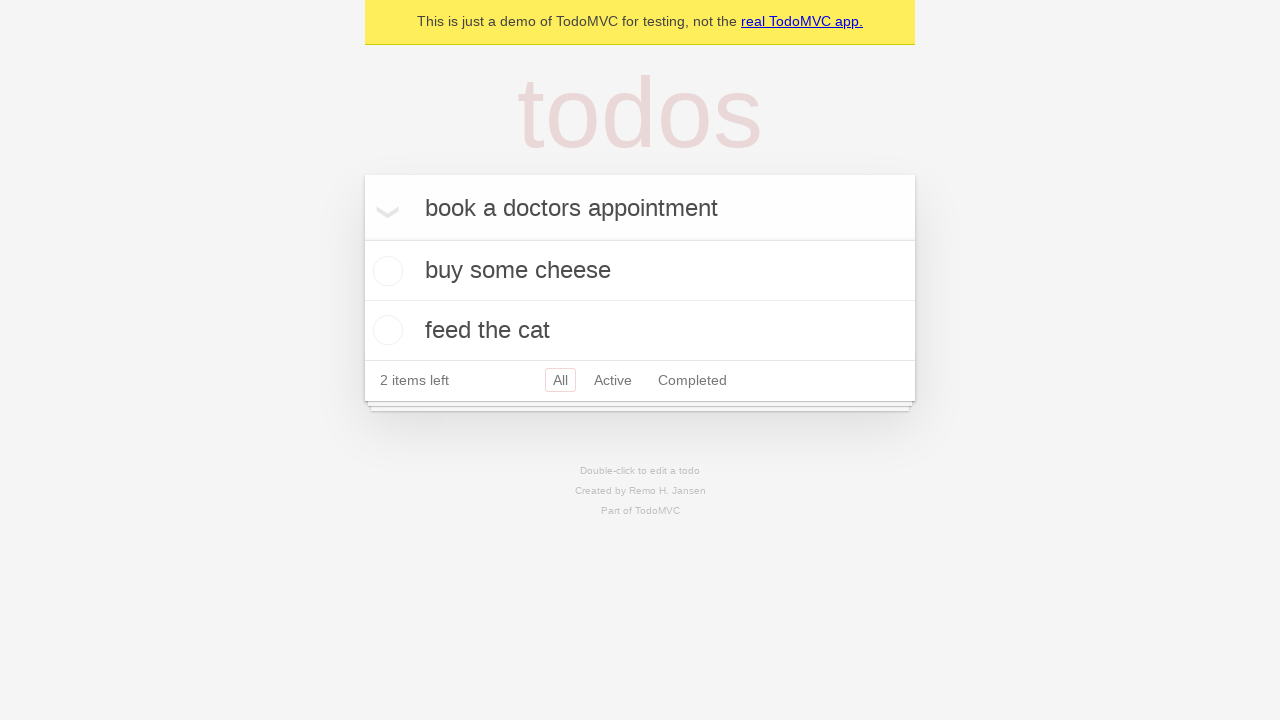

Pressed Enter to add third todo on internal:attr=[placeholder="What needs to be done?"i]
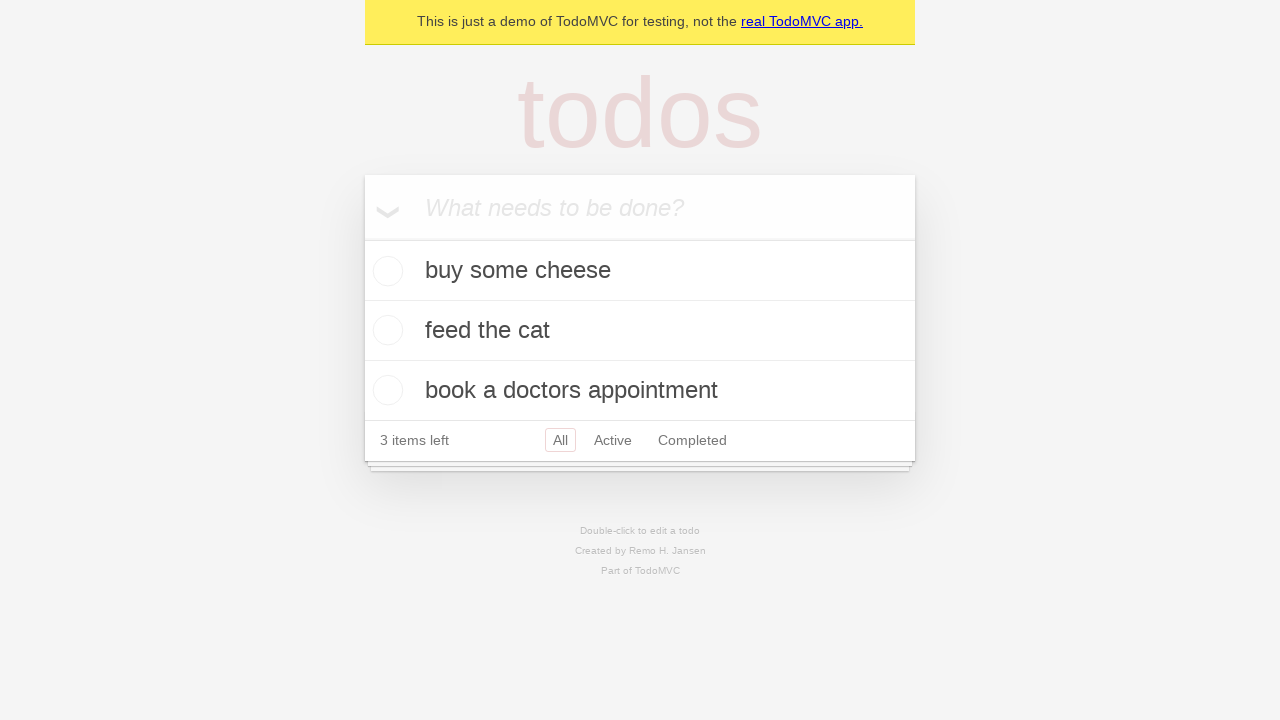

Checked the second todo item at (385, 330) on internal:testid=[data-testid="todo-item"s] >> nth=1 >> internal:role=checkbox
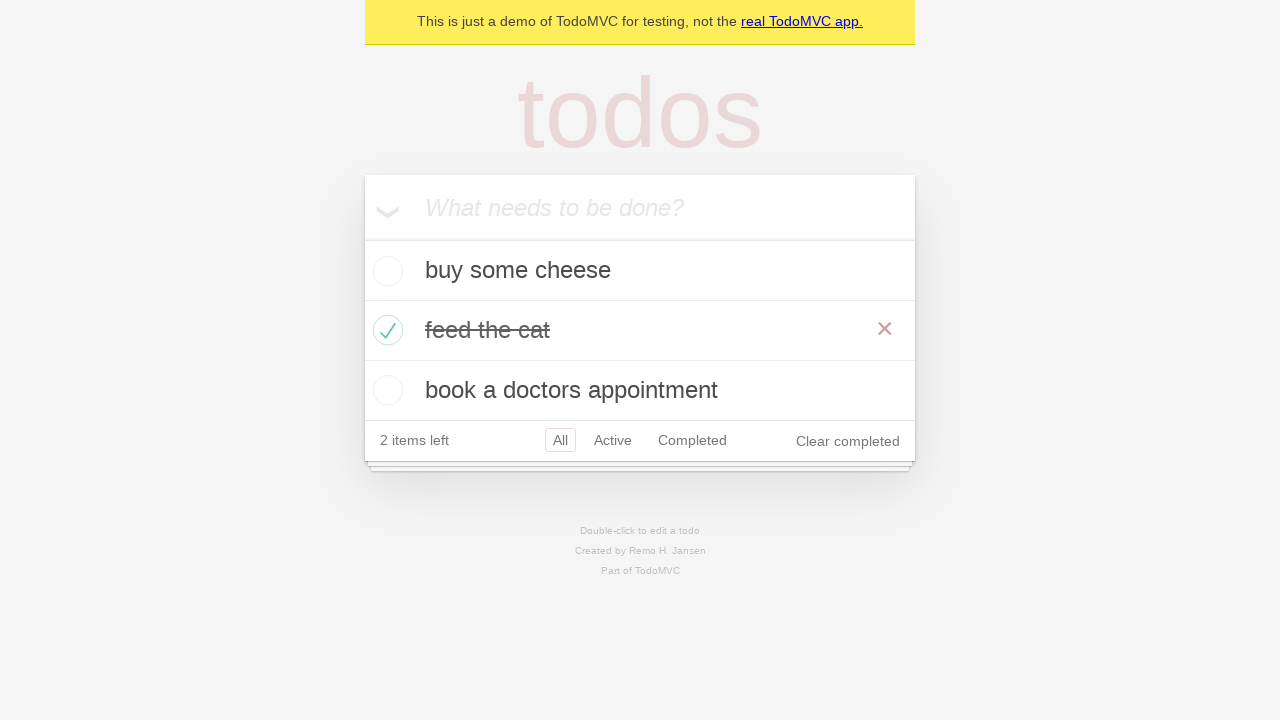

Clicked 'All' filter link at (560, 440) on internal:role=link[name="All"i]
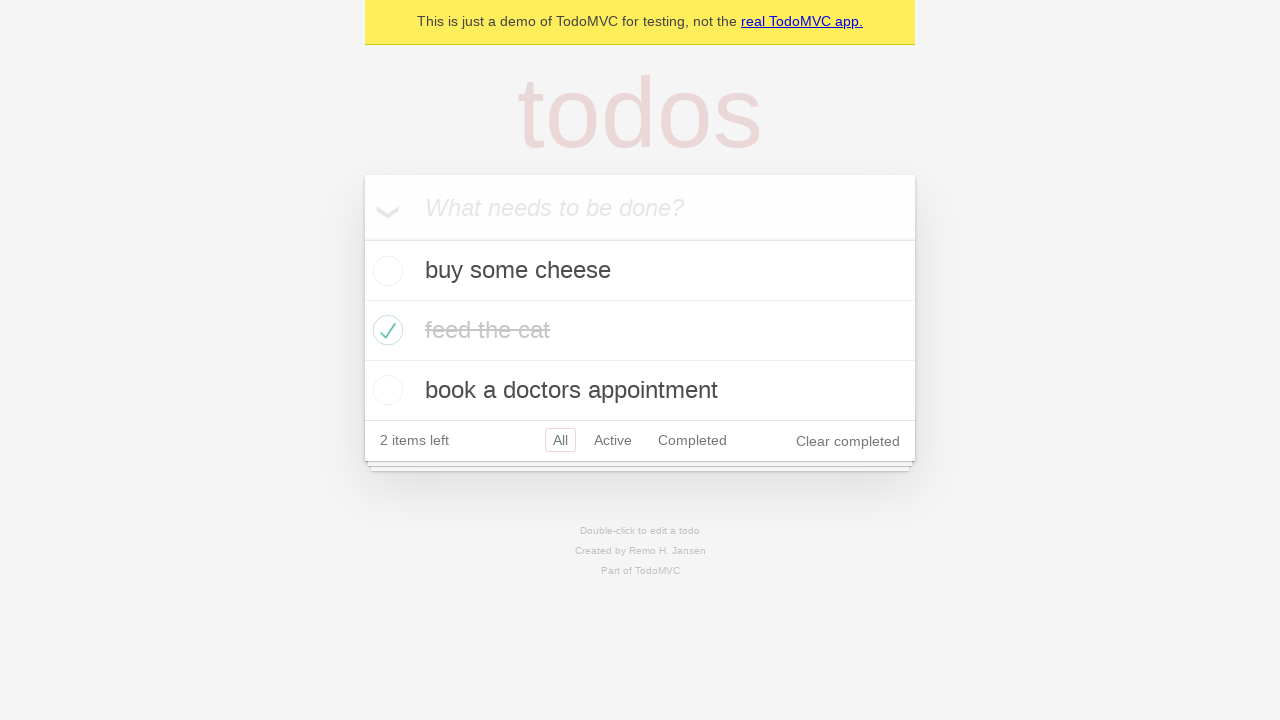

Clicked 'Active' filter link at (613, 440) on internal:role=link[name="Active"i]
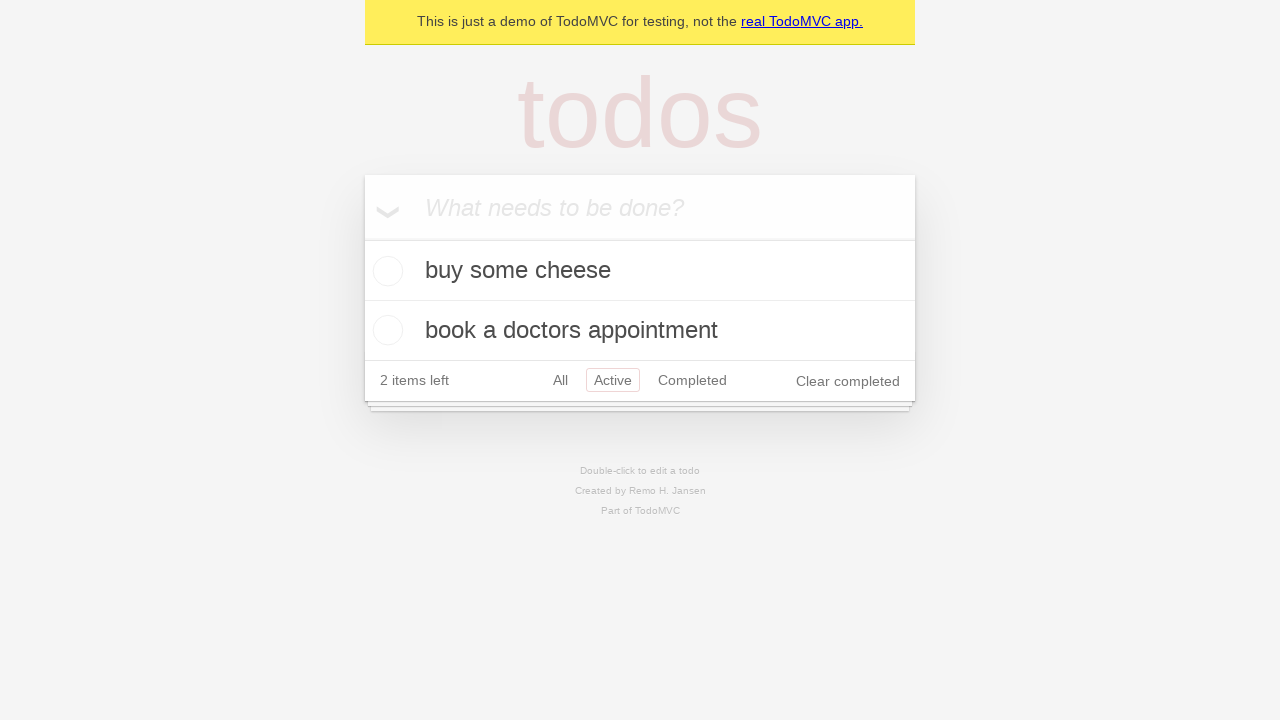

Clicked 'Completed' filter link at (692, 380) on internal:role=link[name="Completed"i]
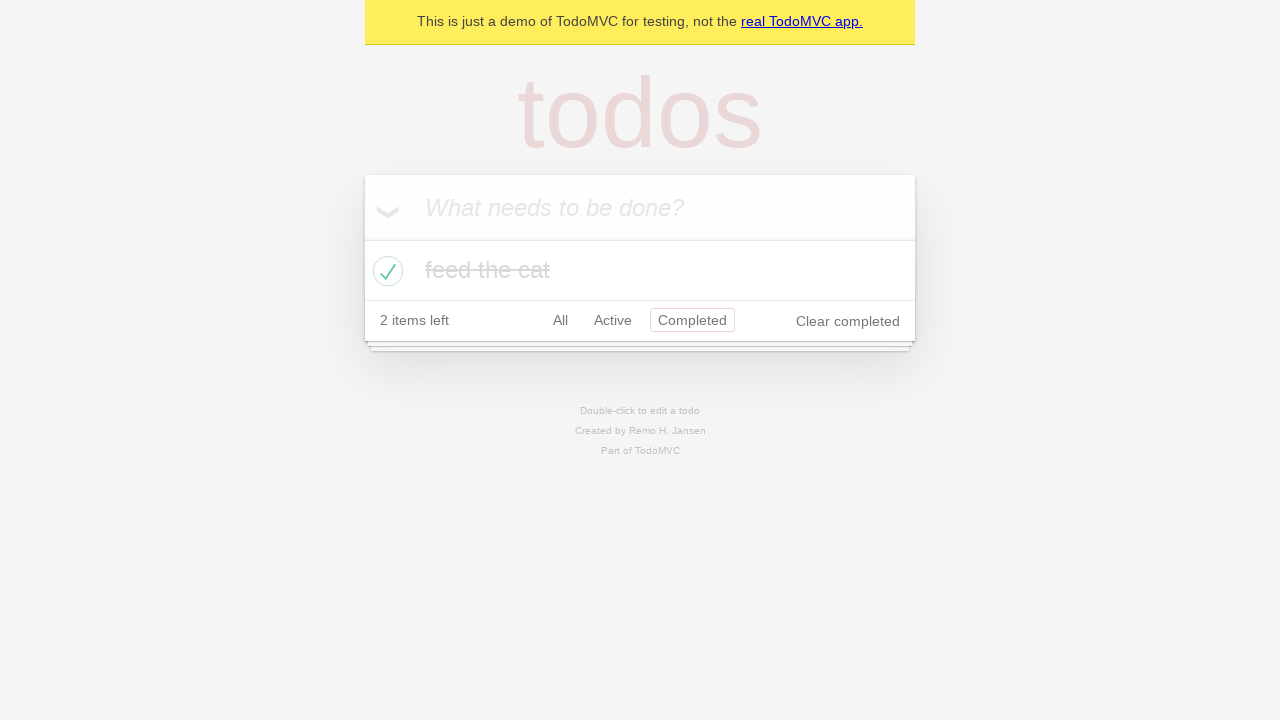

Navigated back from 'Completed' filter
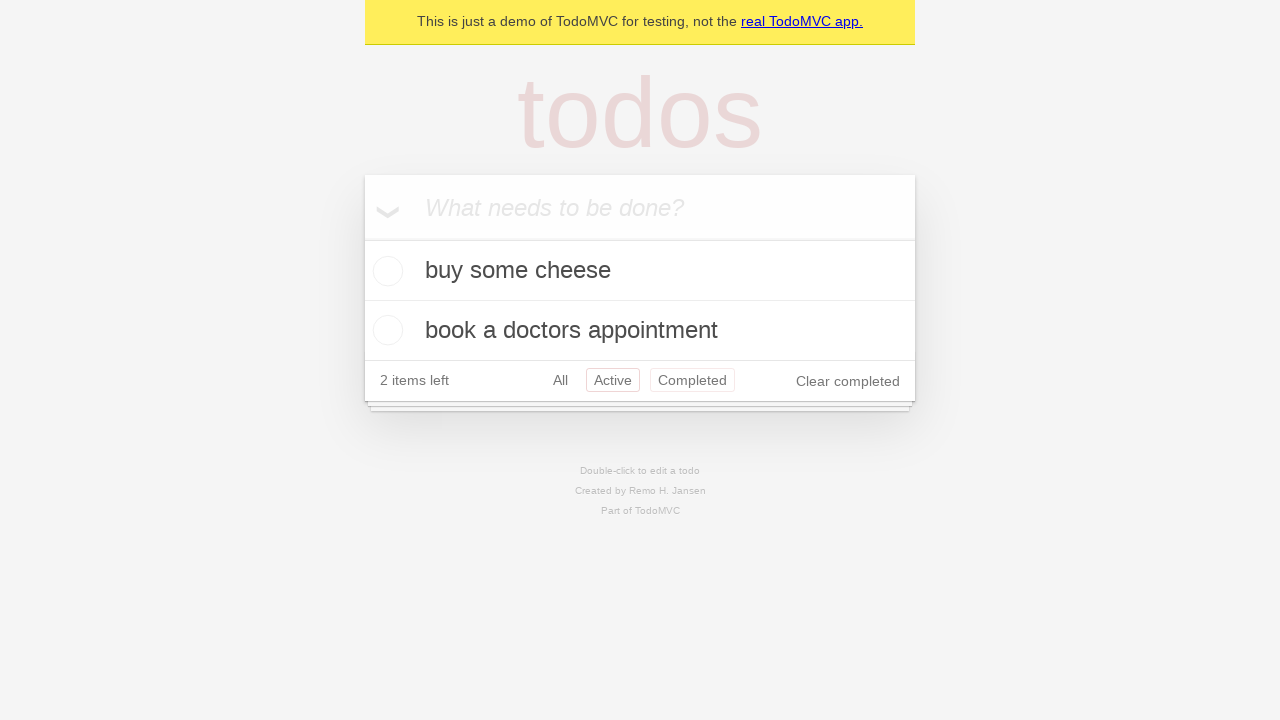

Navigated back from 'Active' filter
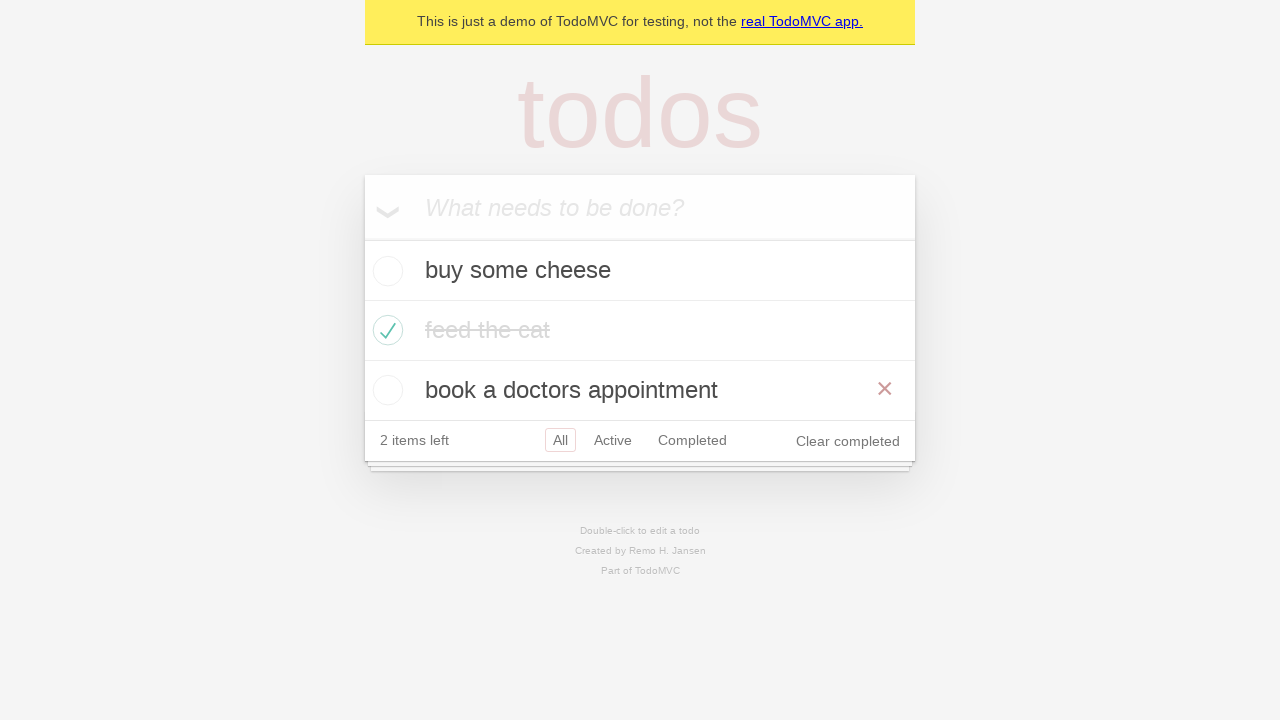

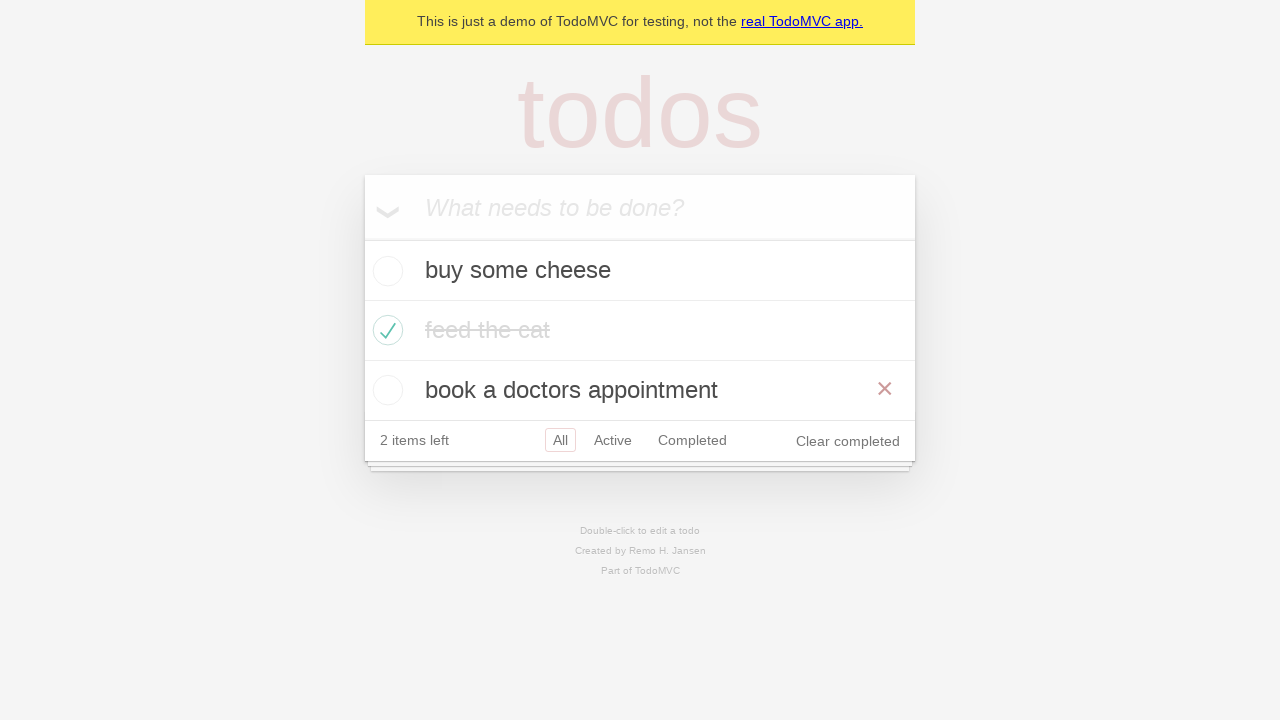